Tests switching between multiple browser tabs and windows by opening new tabs/windows with different URLs

Starting URL: https://the-internet.herokuapp.com/

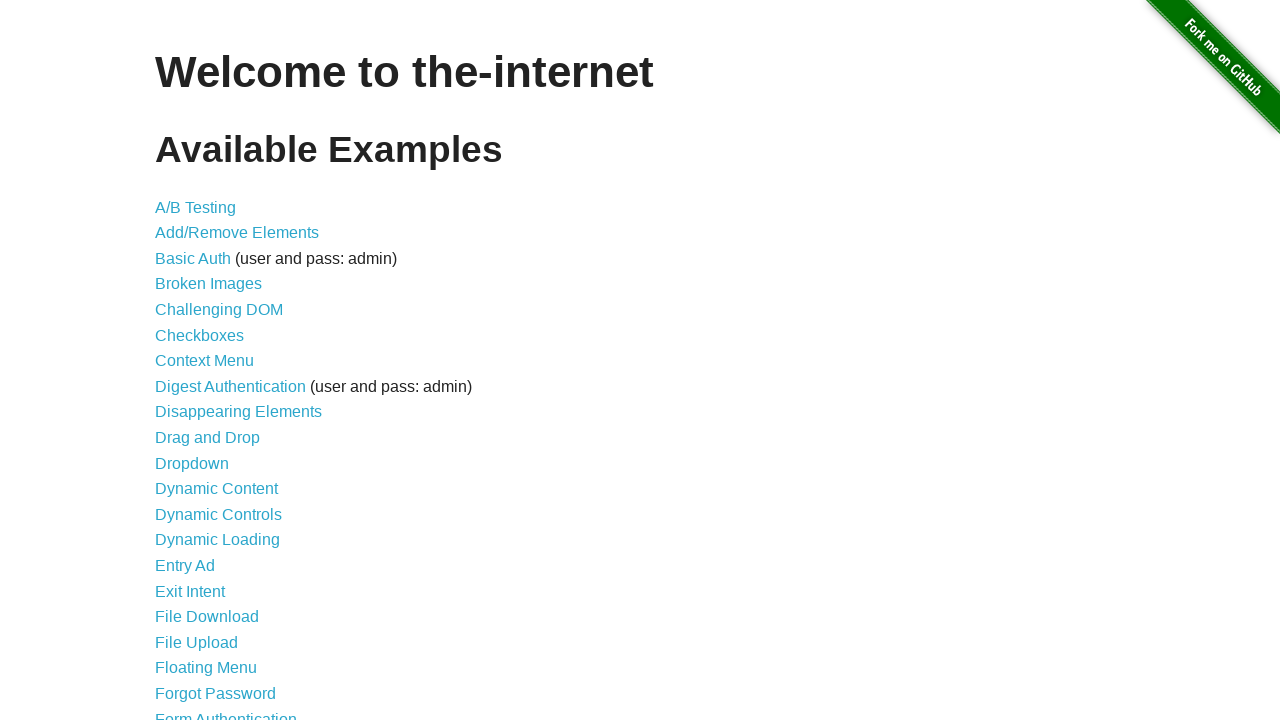

Opened new tab for YouTube
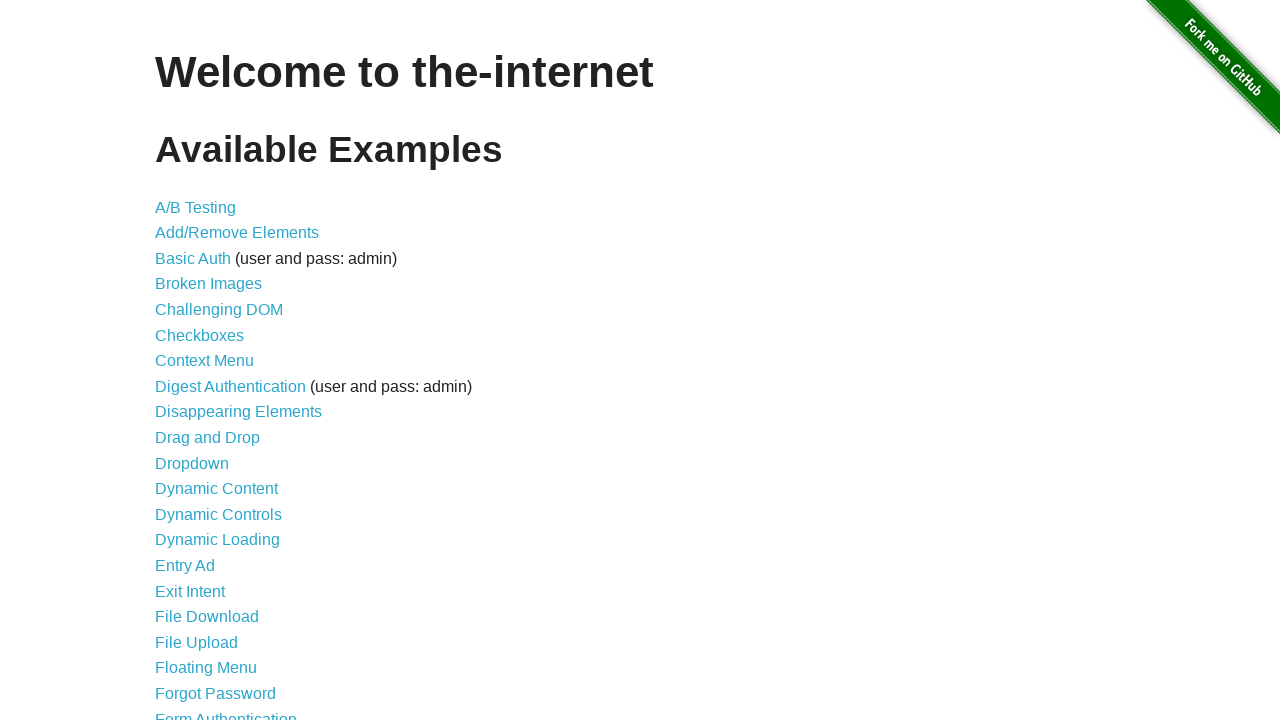

Navigated YouTube tab to https://youtube.com
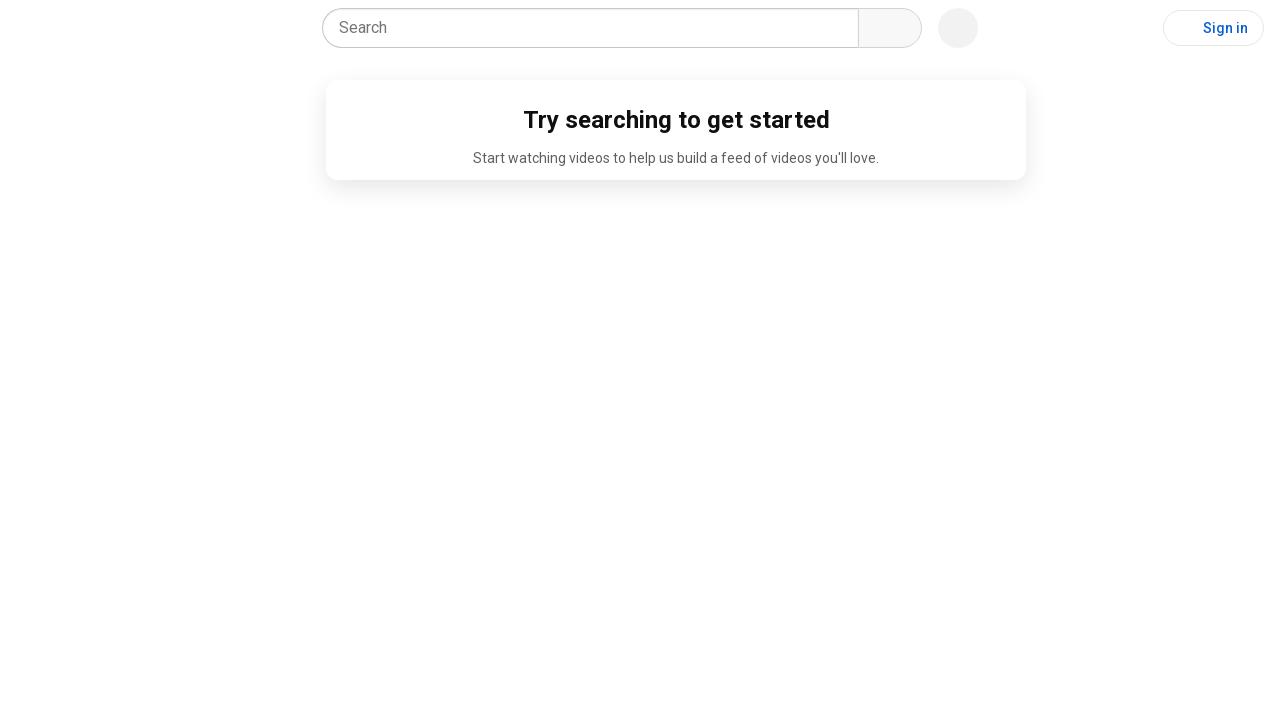

Opened new tab for WiseQuarter
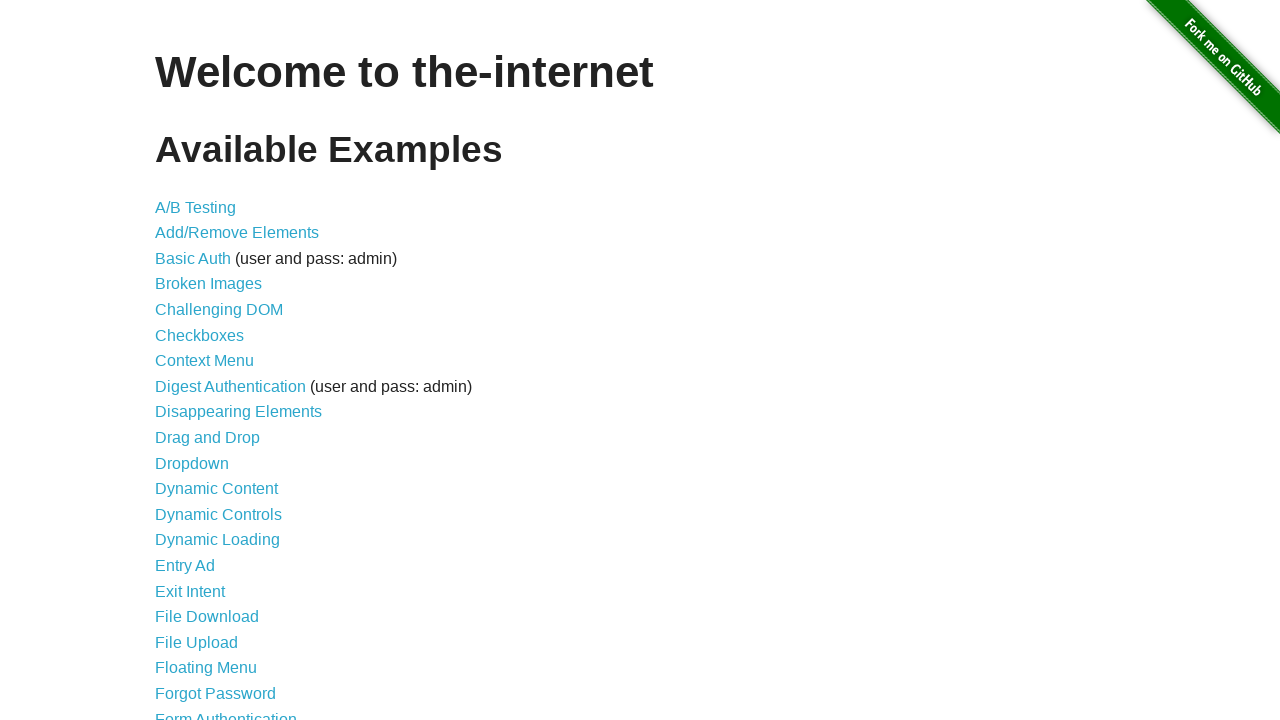

Navigated WiseQuarter tab to https://wisequarter.com
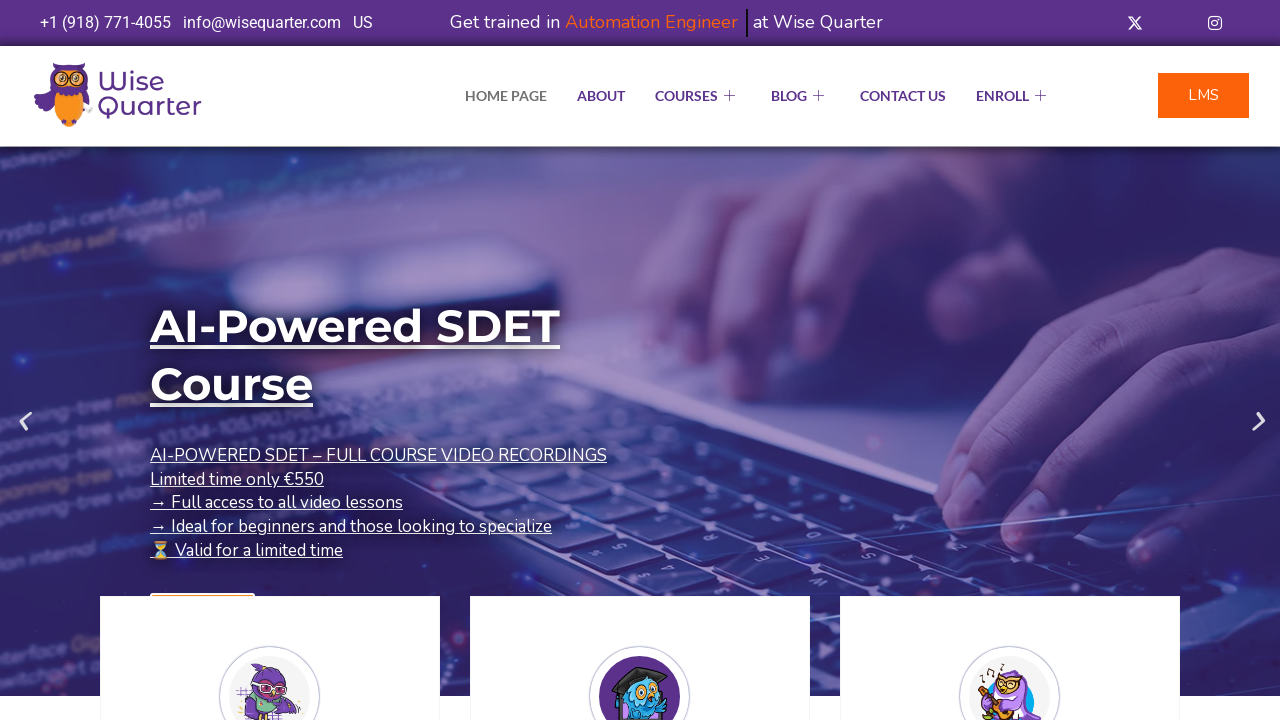

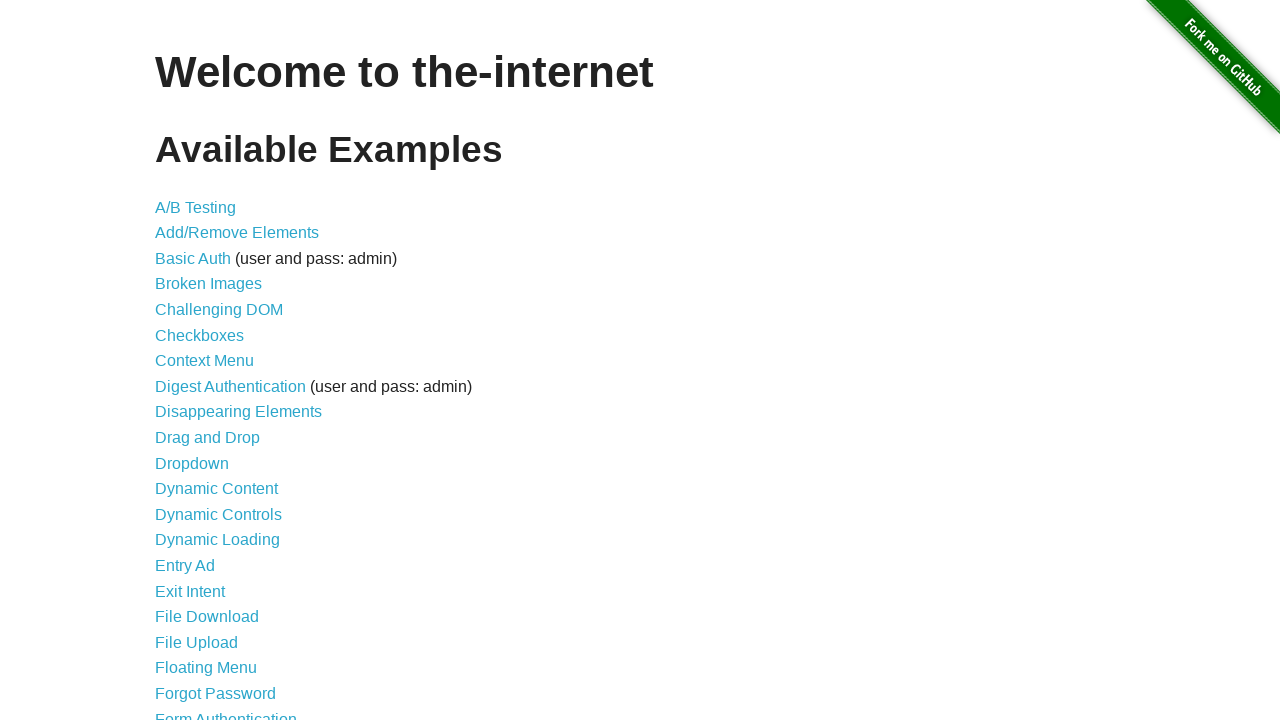